Demonstrates basic browser navigation by visiting Flipkart and then navigating to Myntra, showcasing page navigation functionality.

Starting URL: https://www.flipkart.com/

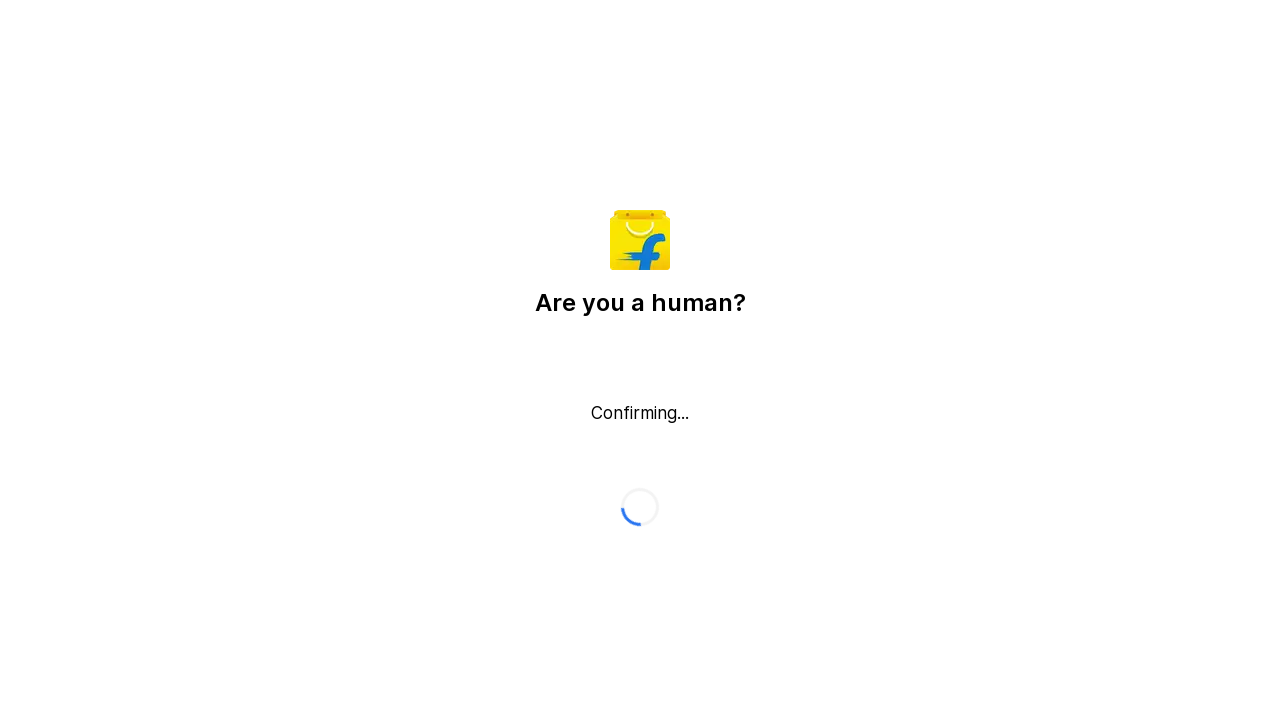

Navigated from Flipkart to Myntra homepage
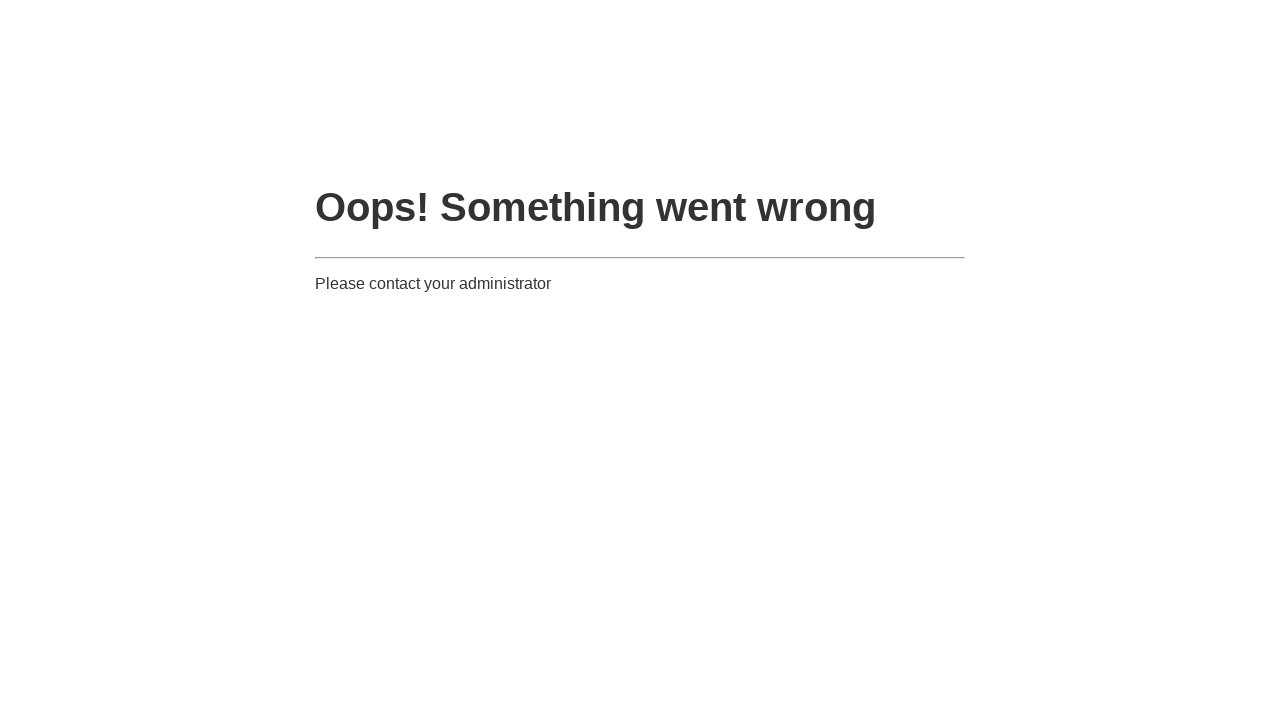

Myntra page fully loaded (DOM content loaded)
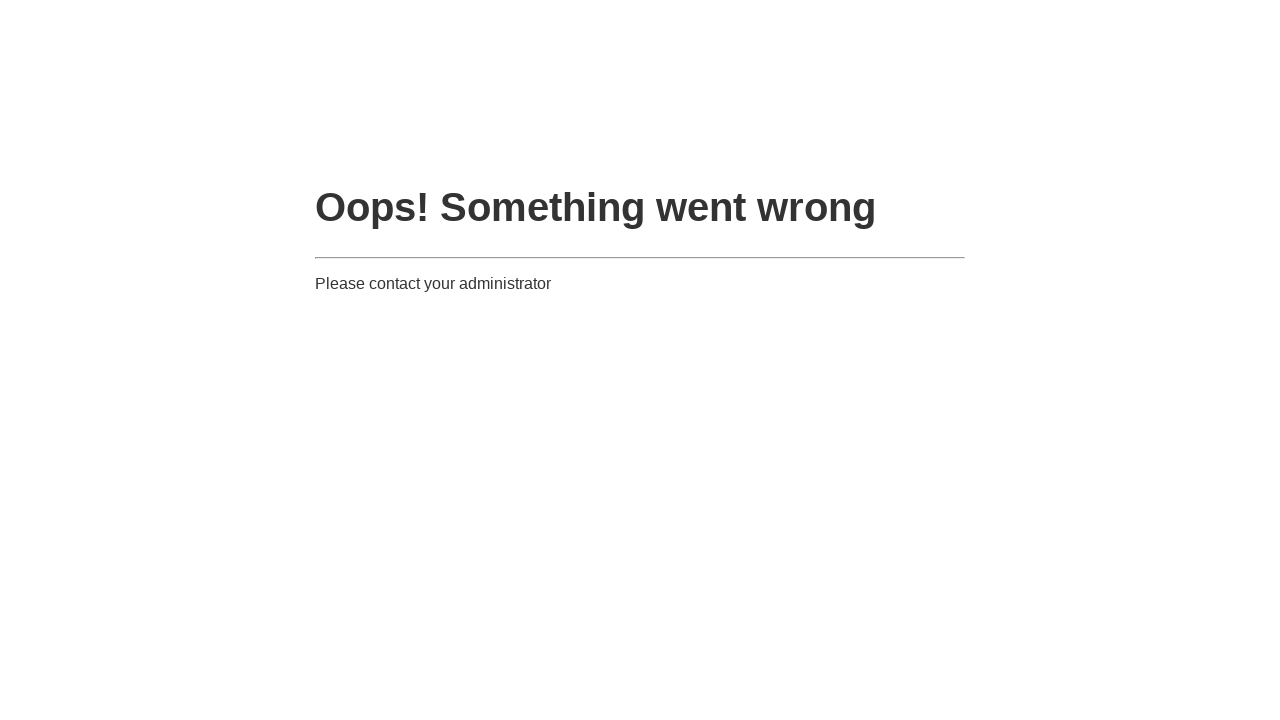

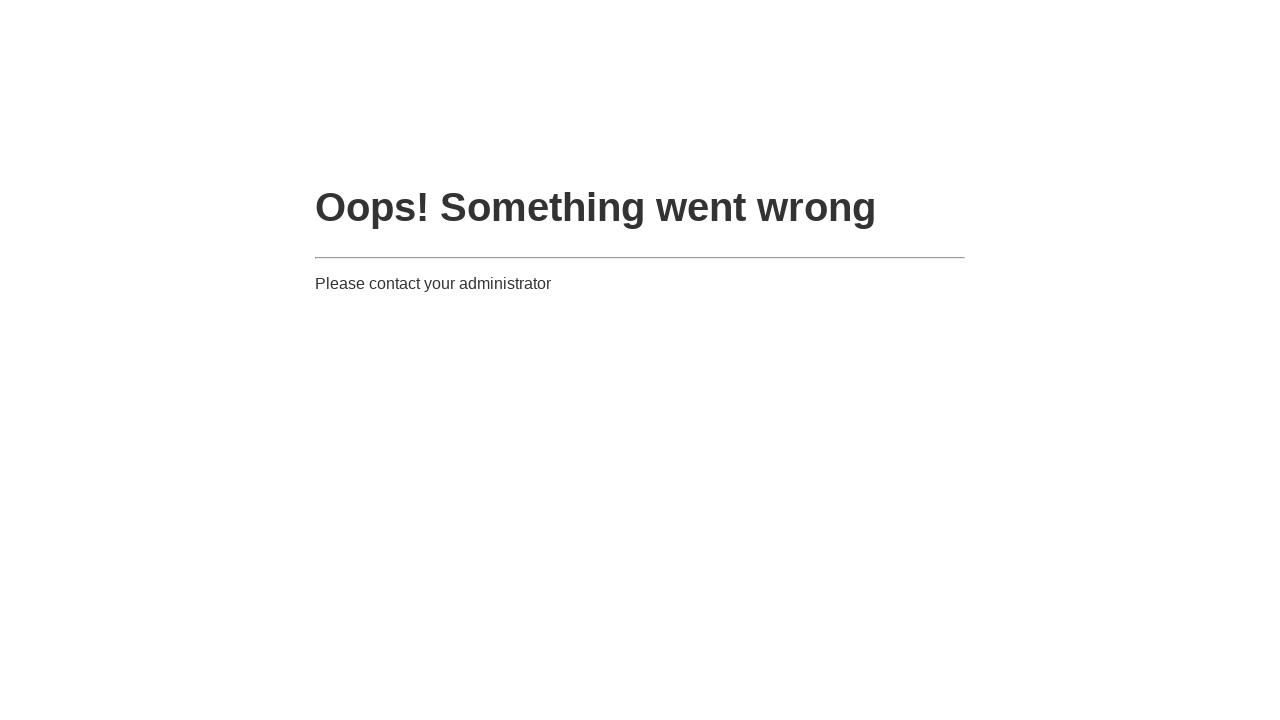